Verifies that the password text box can accept text input by typing and checking the value.

Starting URL: https://radlisowski.github.io/login.html

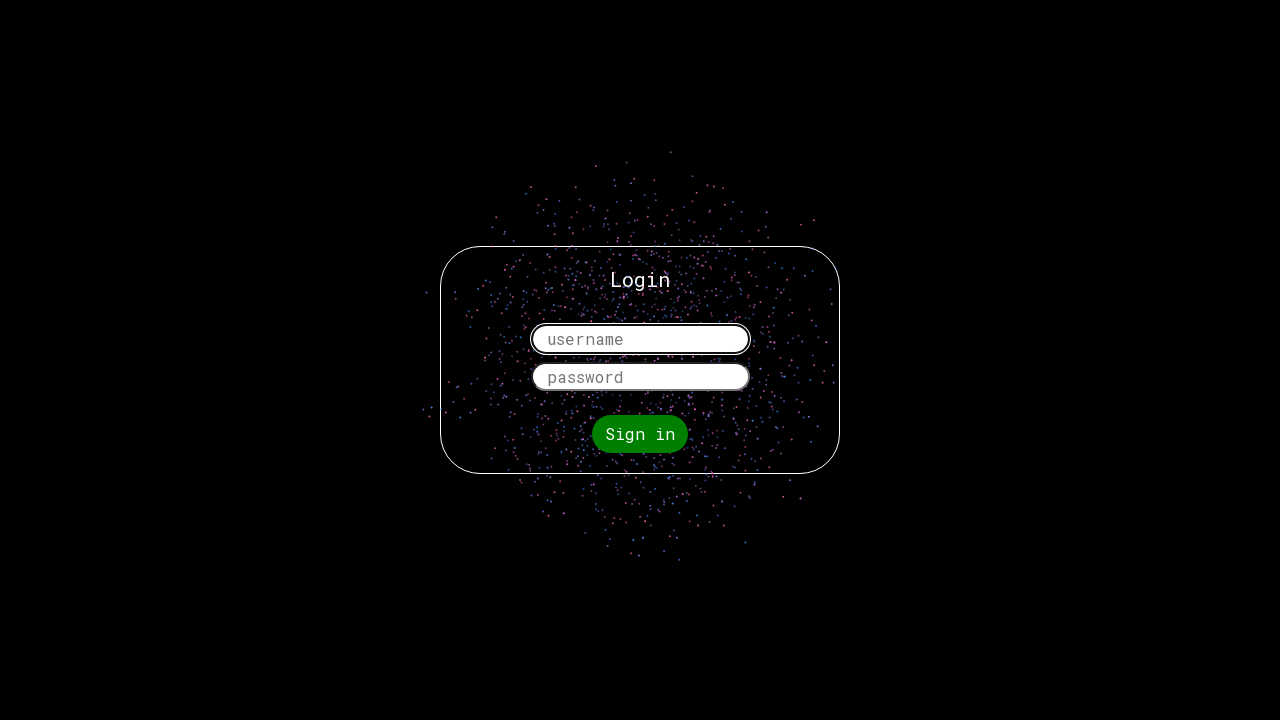

Entered 'testpassword' into the password text box on #password-field
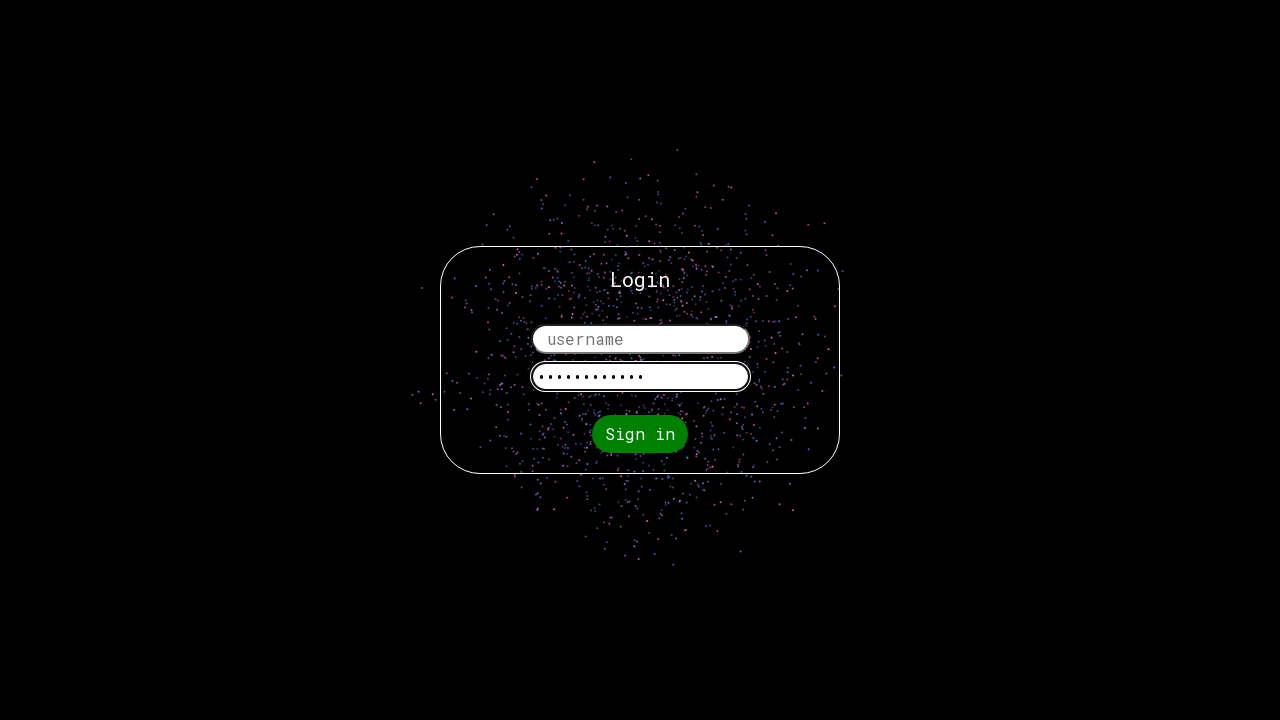

Retrieved the value from the password text box
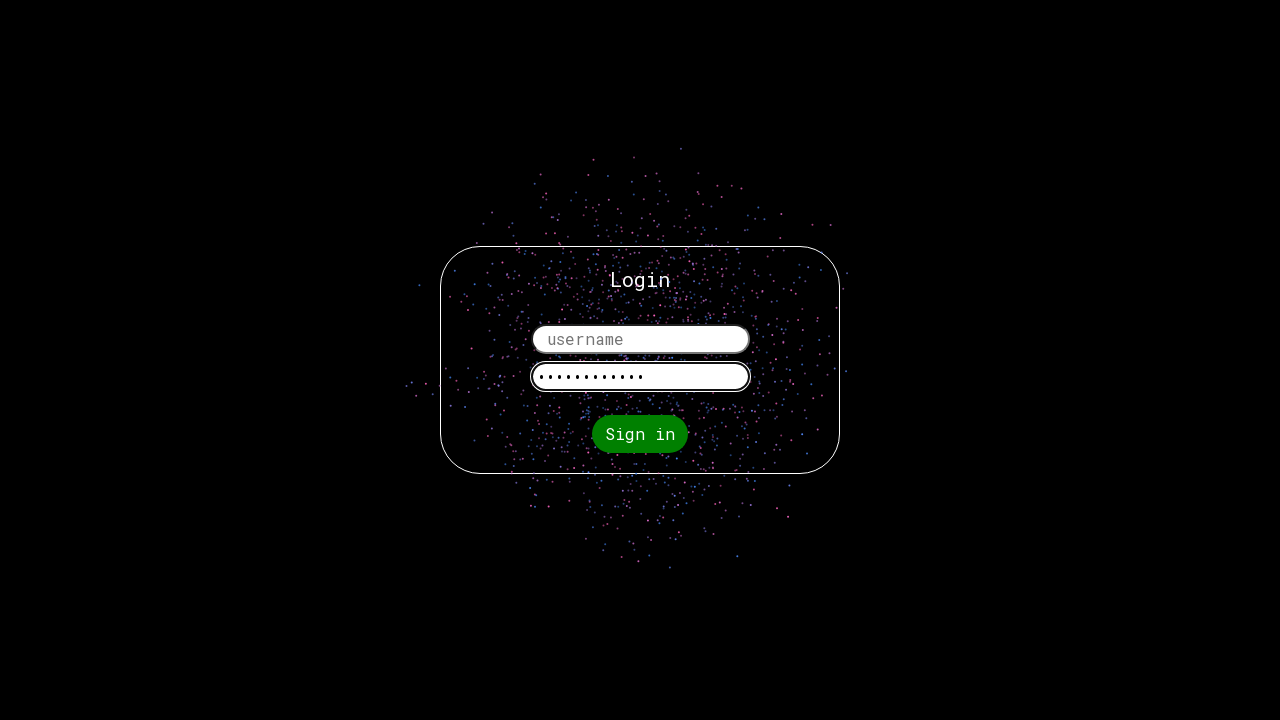

Verified that the password text box contains the expected text 'testpassword'
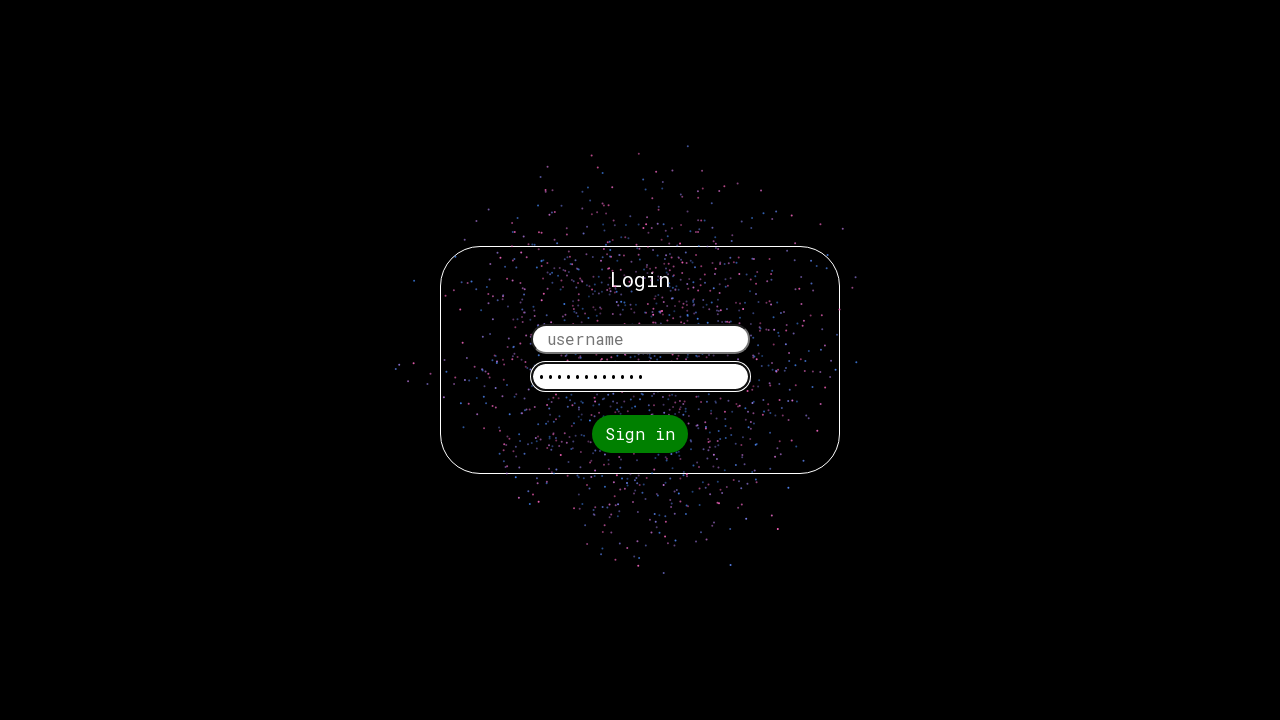

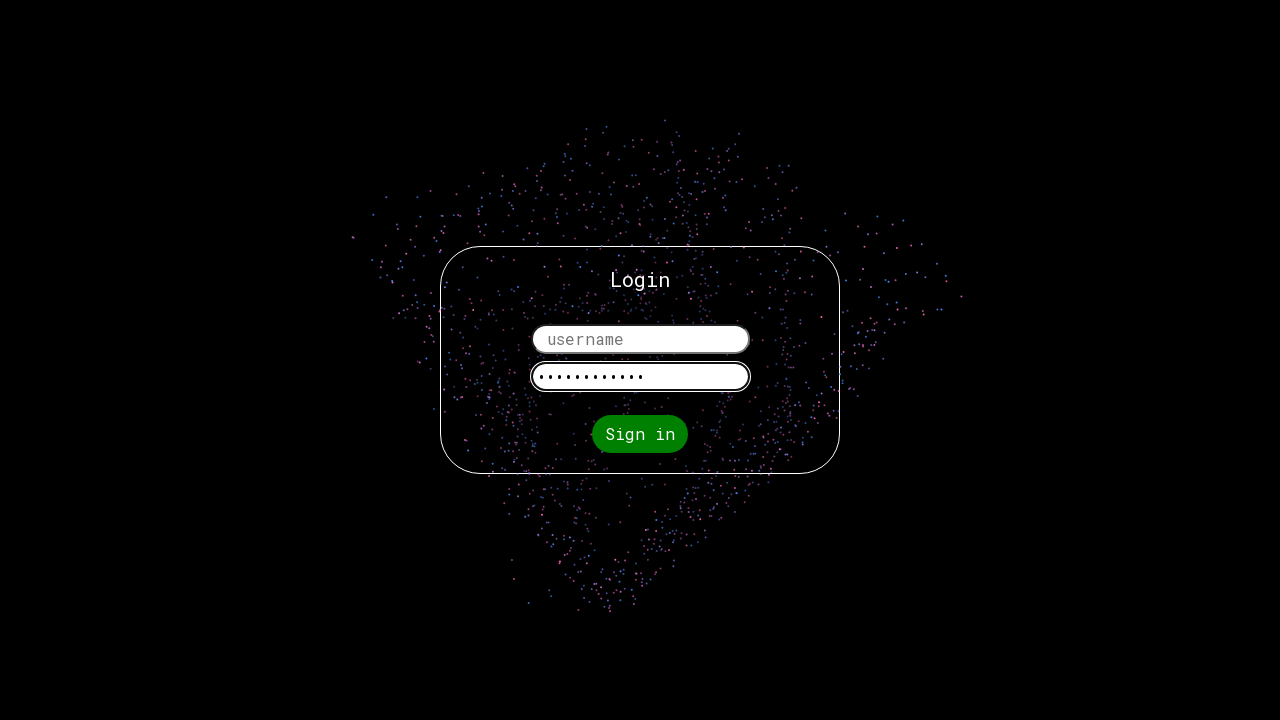